Tests element display functionality by checking if form elements are displayed and interacting with them

Starting URL: https://automationfc.github.io/basic-form/index.html

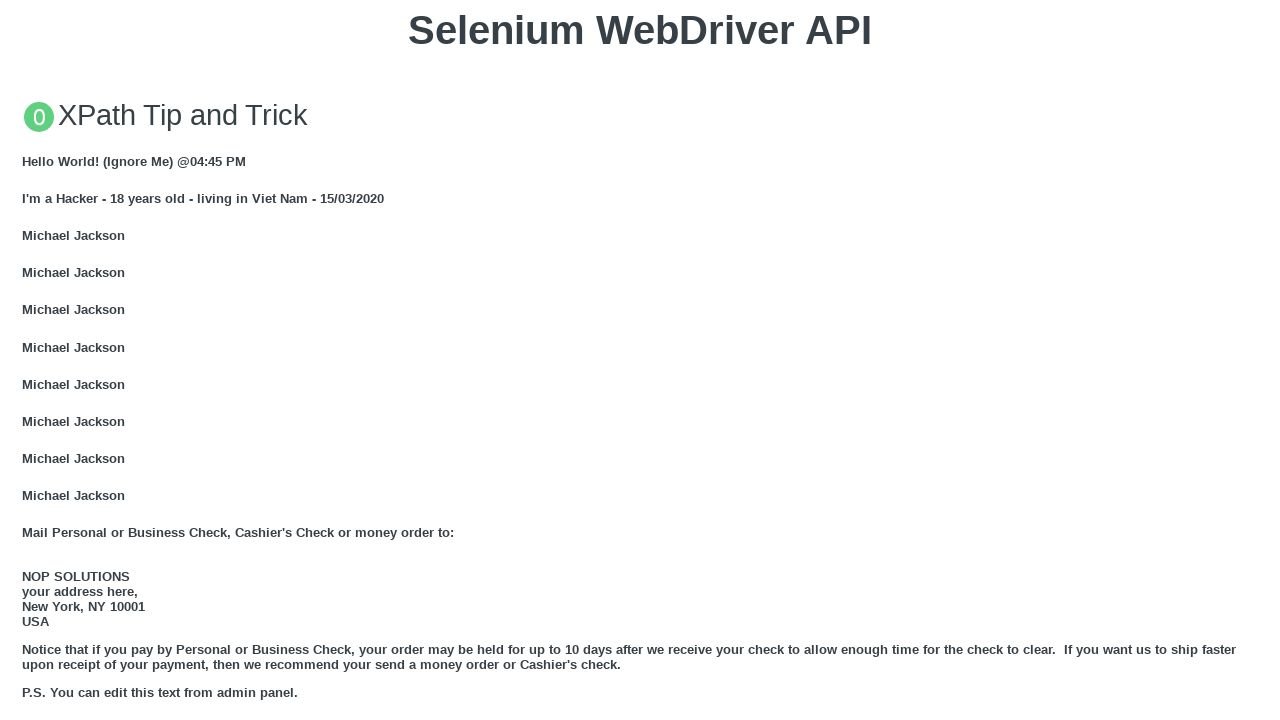

Filled email textbox with 'Automation FC' on #mail
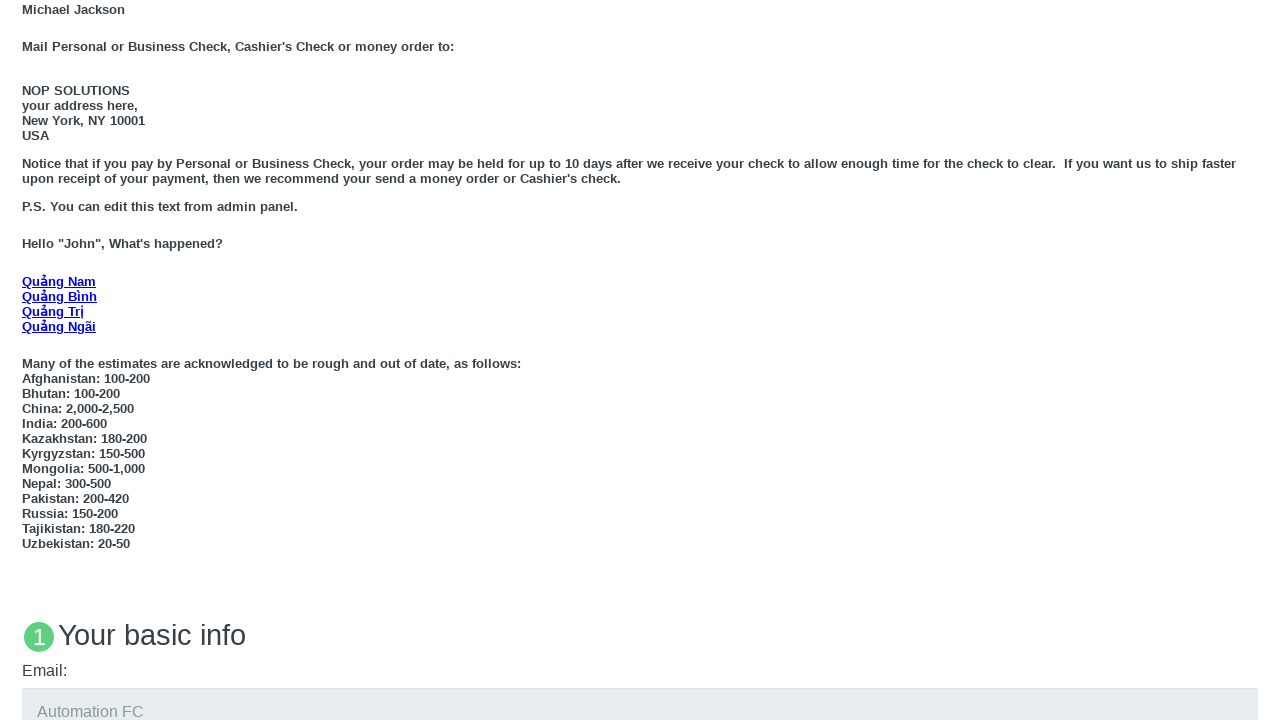

Clicked 'Under 18' radio button at (28, 360) on #under_18
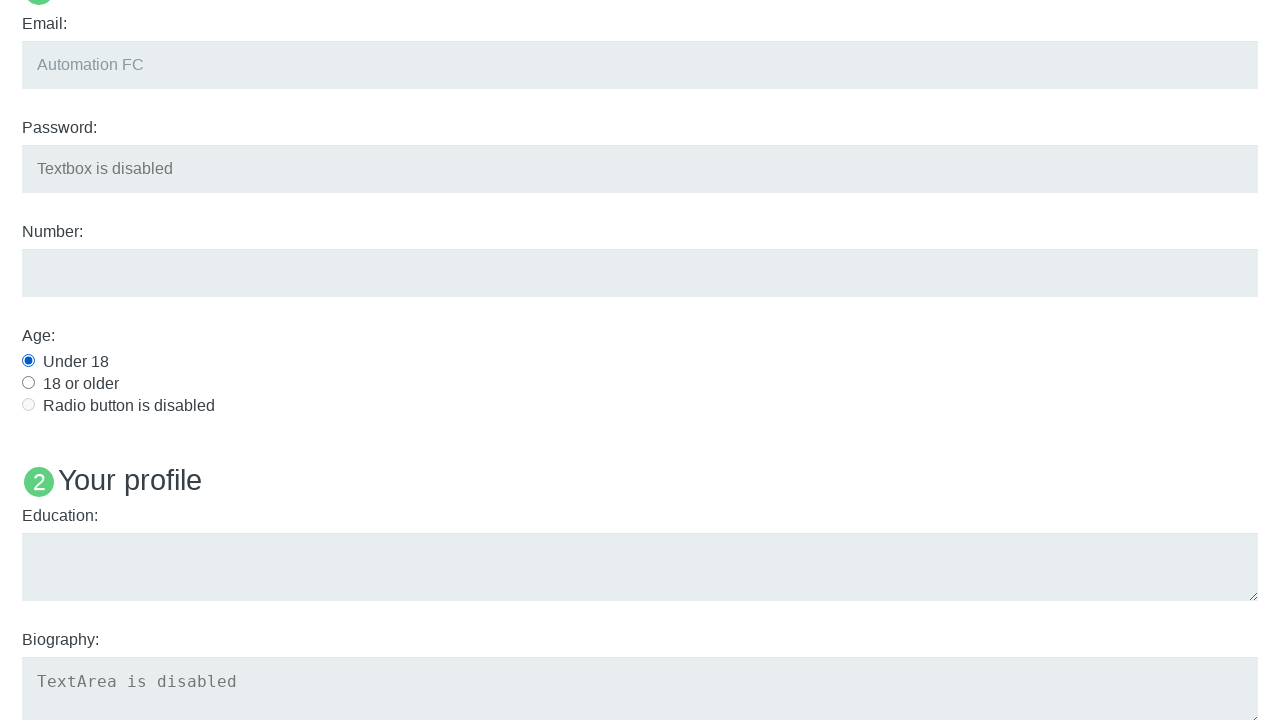

Filled education text area with 'Automation FC' on #edu
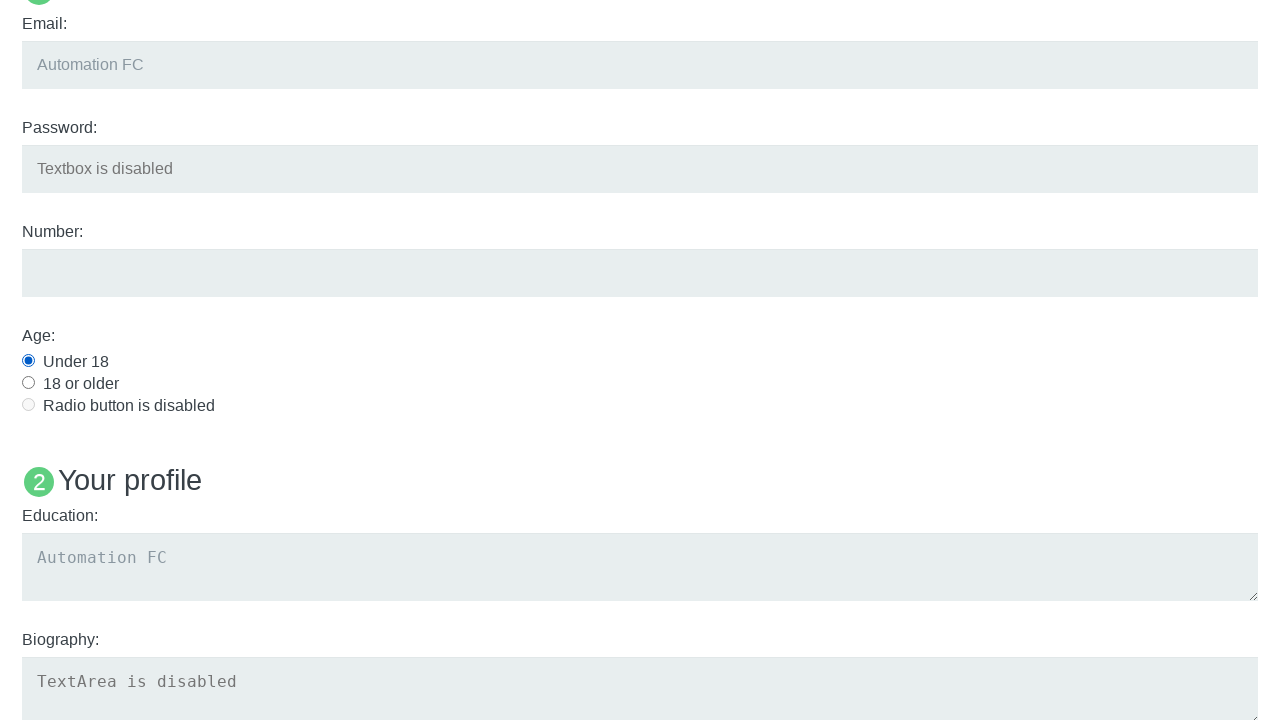

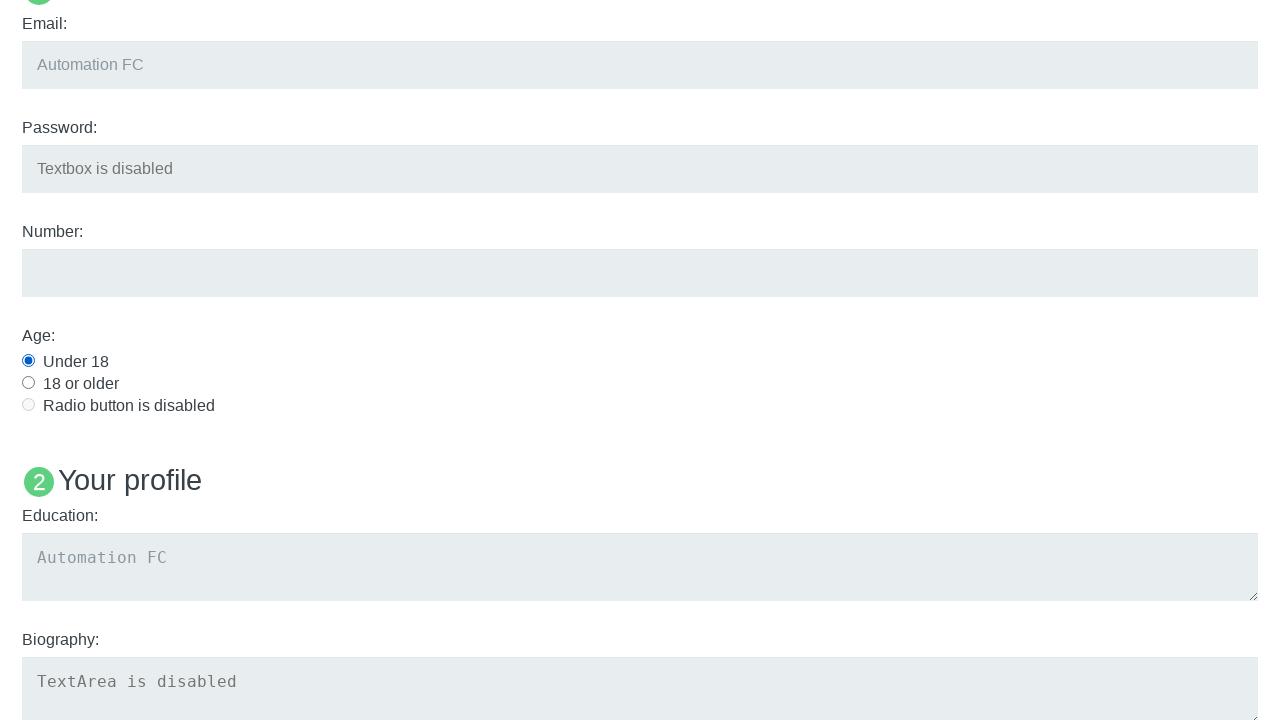